Adds a Samsung Galaxy S6 to cart, navigates to cart, and then deletes the item from the cart

Starting URL: https://www.demoblaze.com/

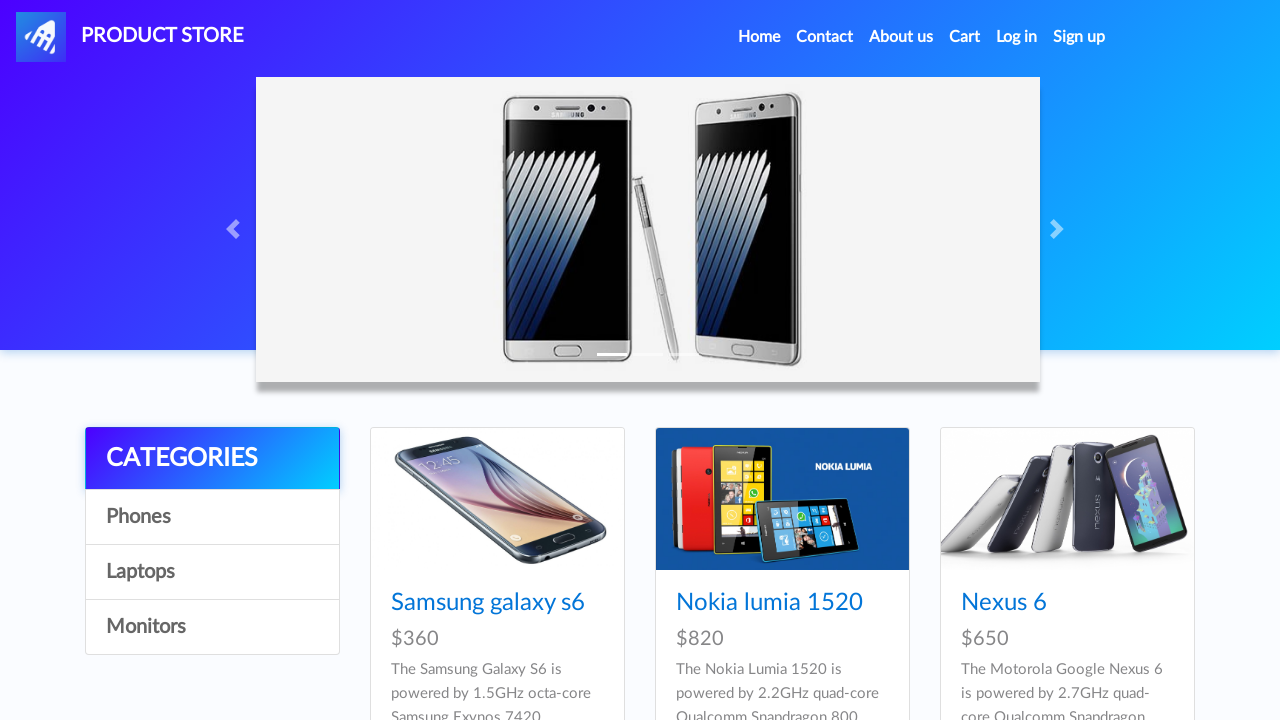

Clicked on Samsung Galaxy S6 product at (488, 603) on xpath=//a[text()='Samsung galaxy s6']
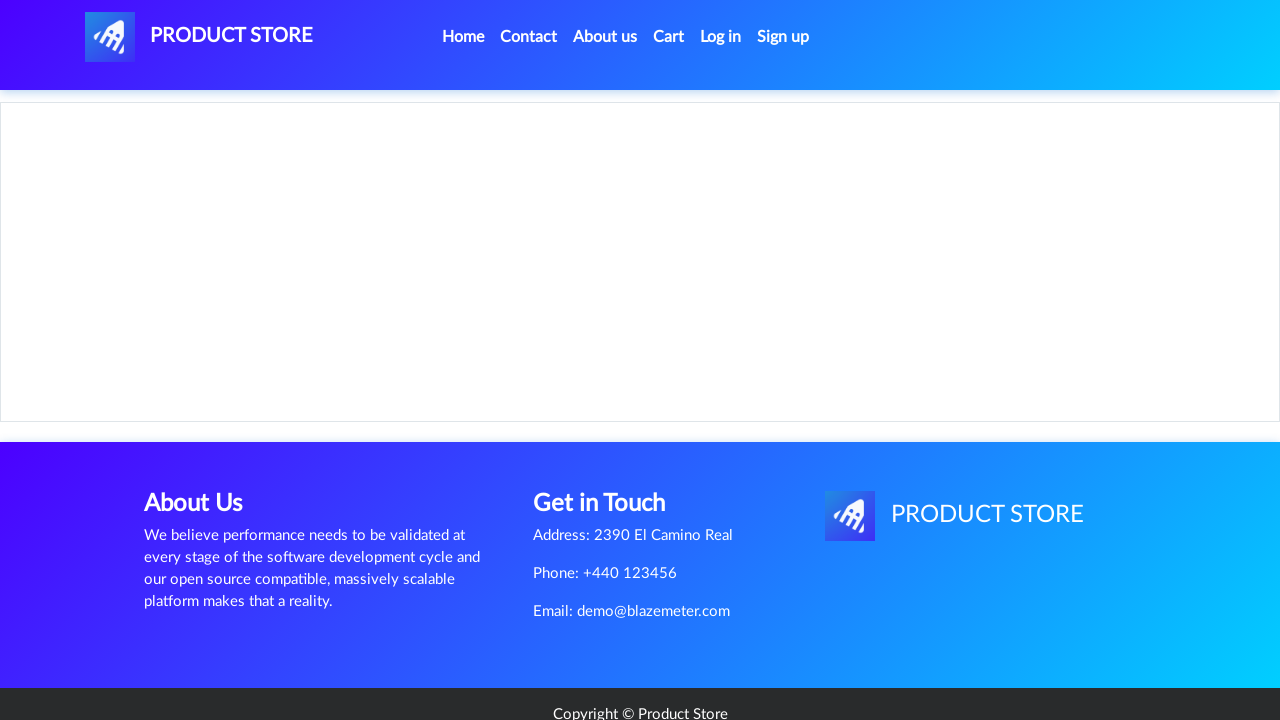

Clicked 'Add to cart' button at (610, 440) on xpath=//a[text()='Add to cart']
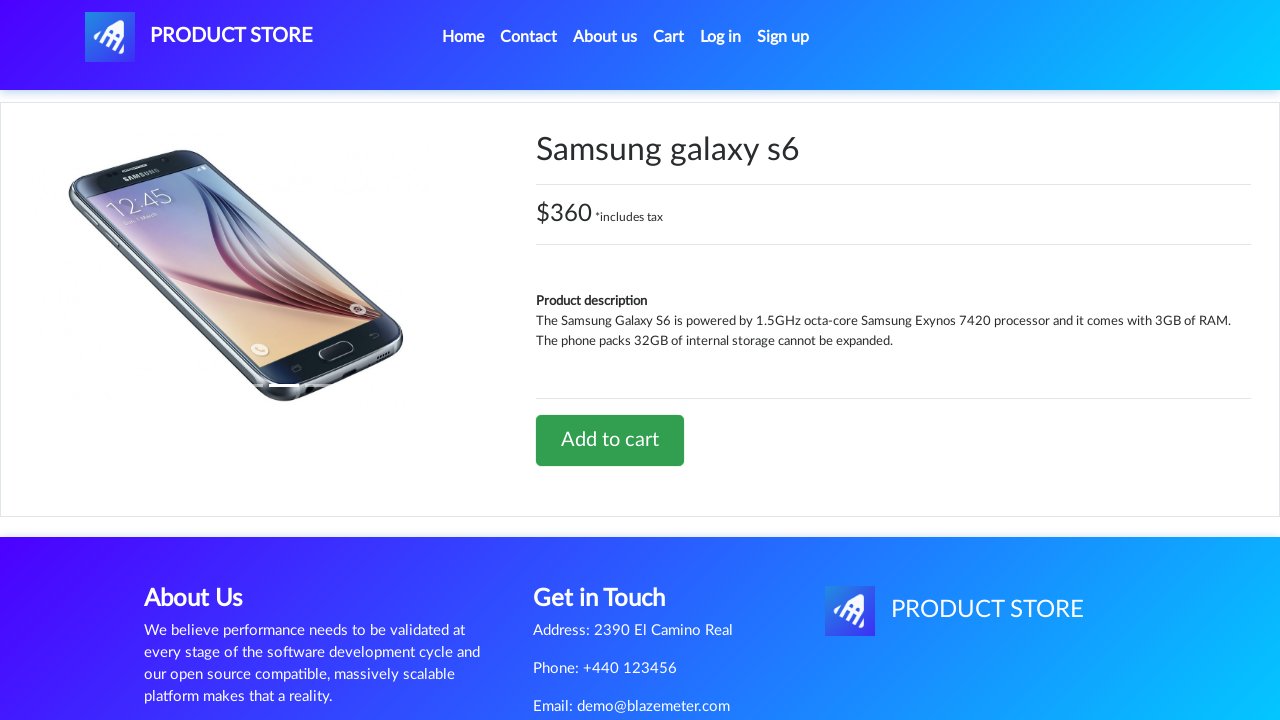

Accepted alert dialog
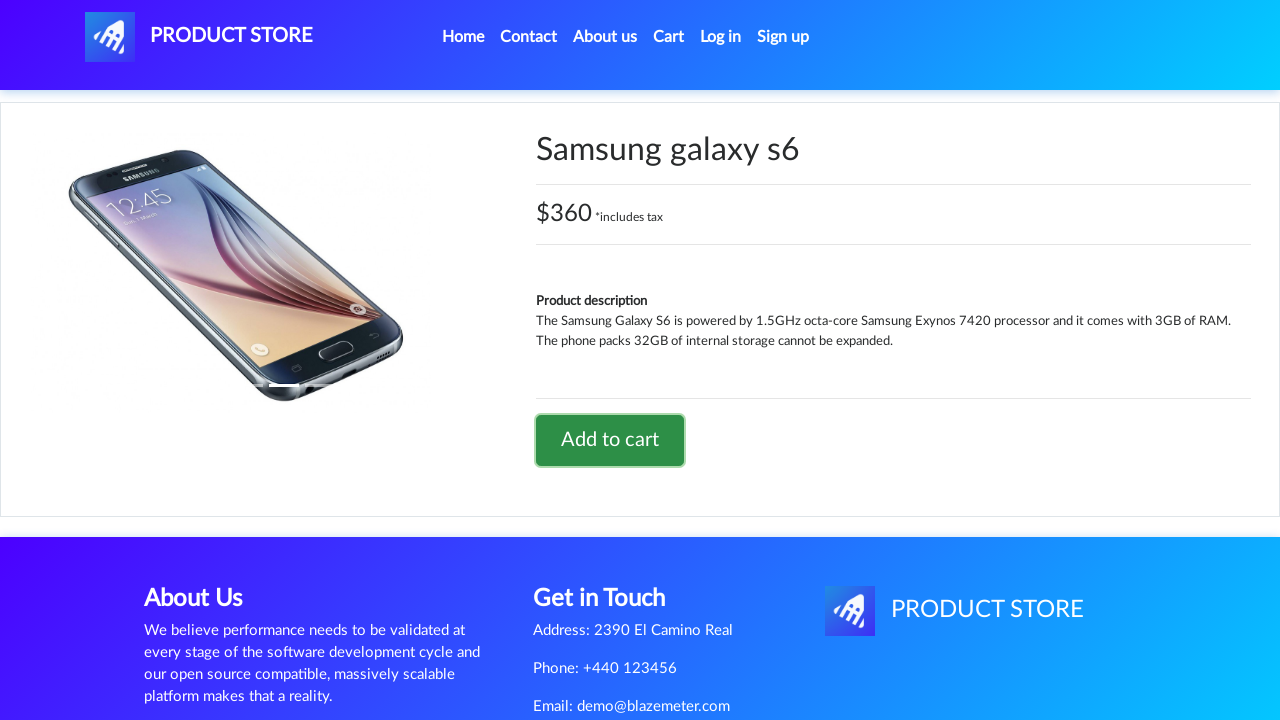

Waited 1 second for page to stabilize
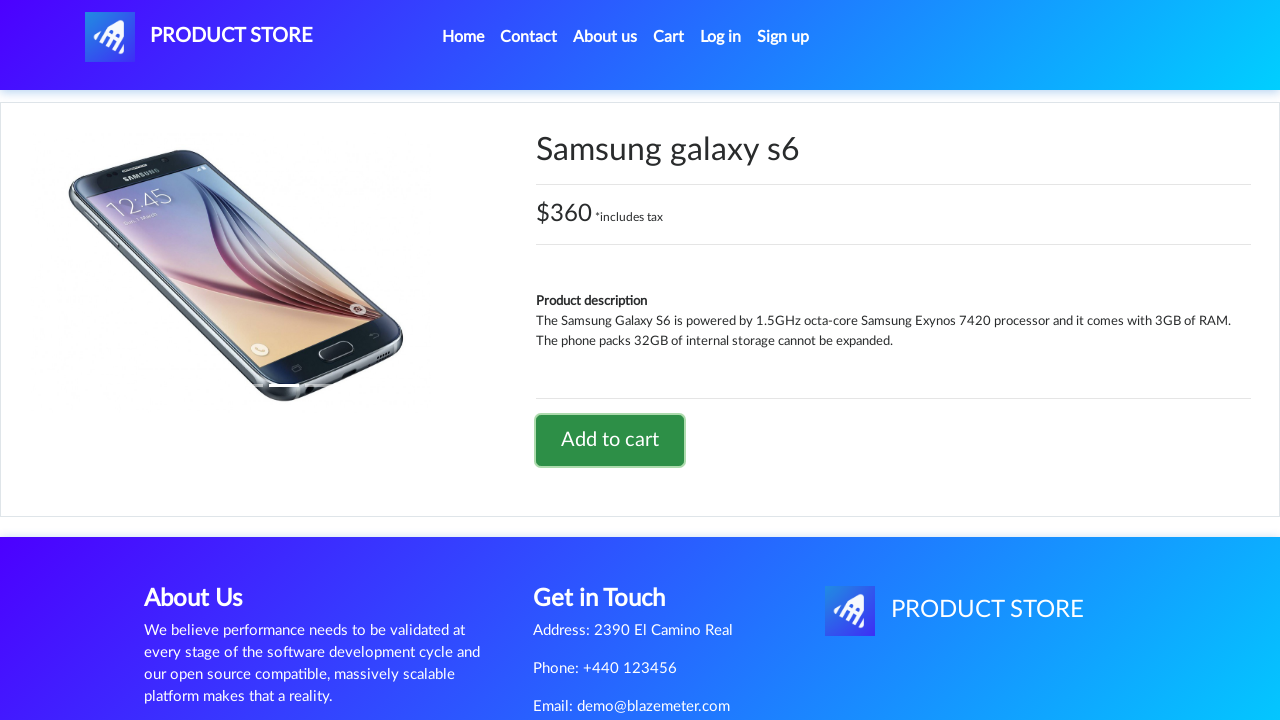

Clicked 'Cart' navigation link at (669, 37) on xpath=//a[text()='Cart']
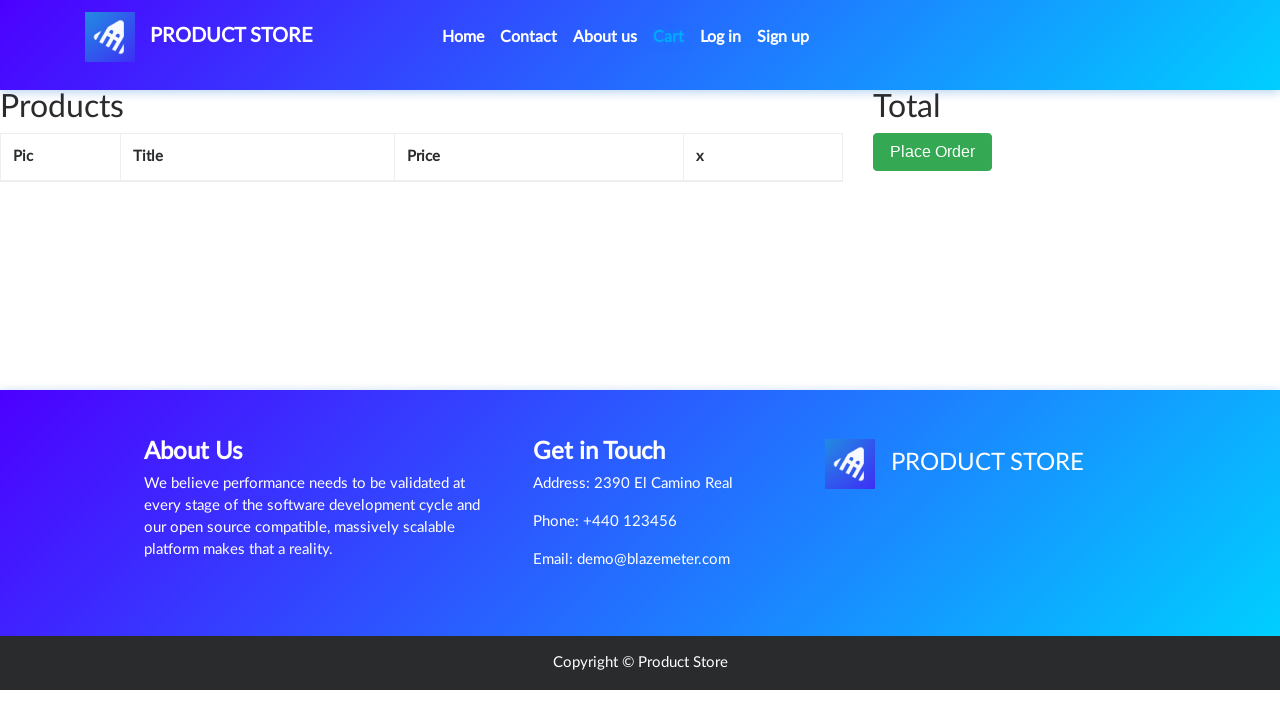

Delete button appeared in cart
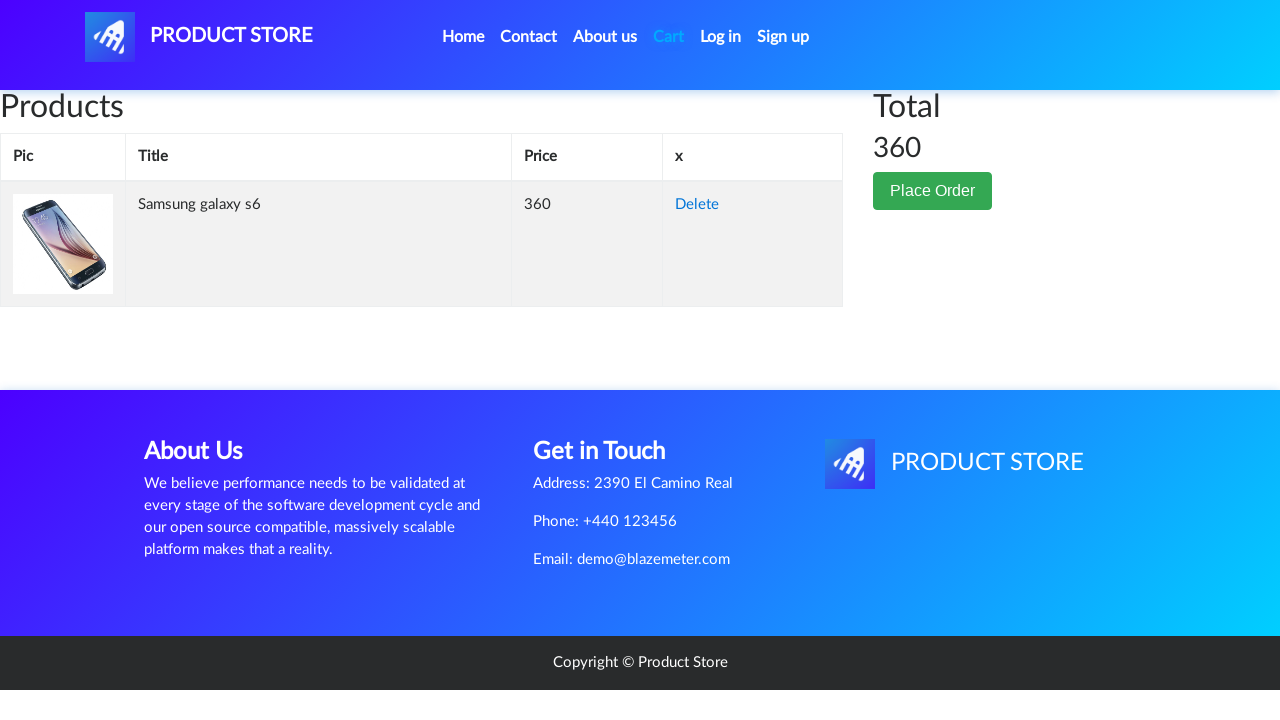

Clicked 'Delete' button to remove item from cart at (697, 205) on xpath=//a[text()='Delete']
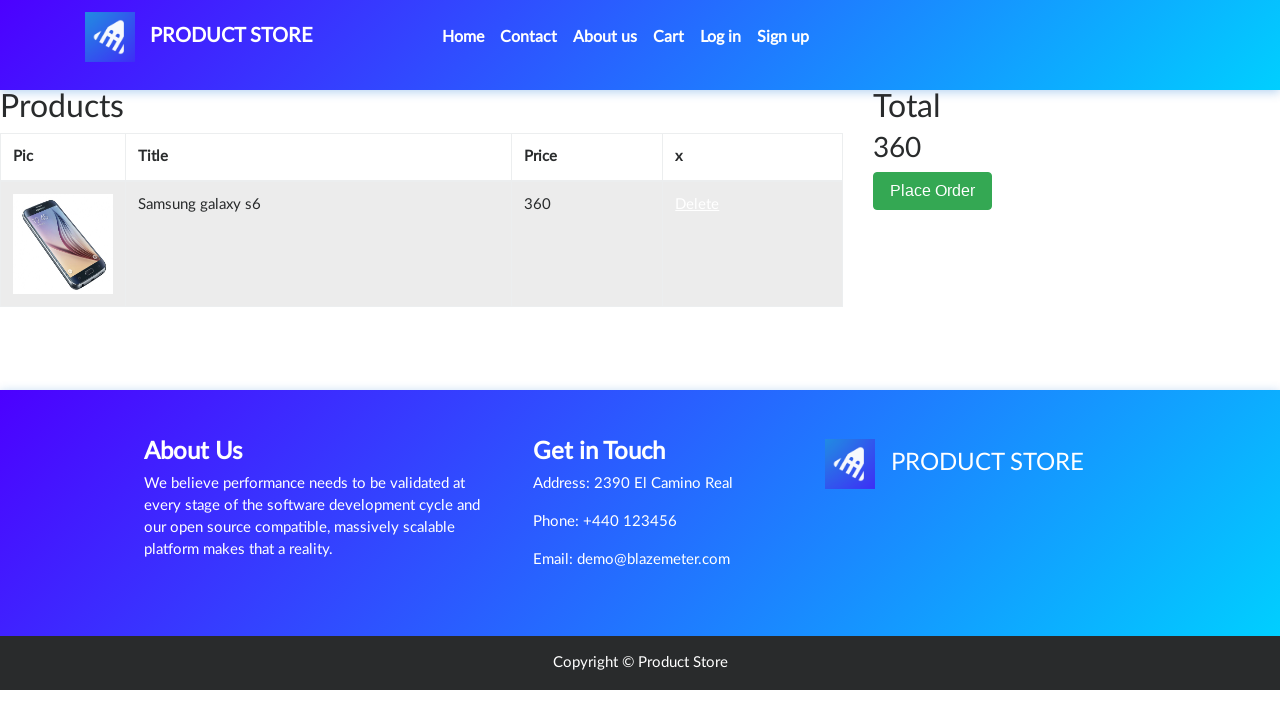

Cart table header 'Title' is still visible after deletion
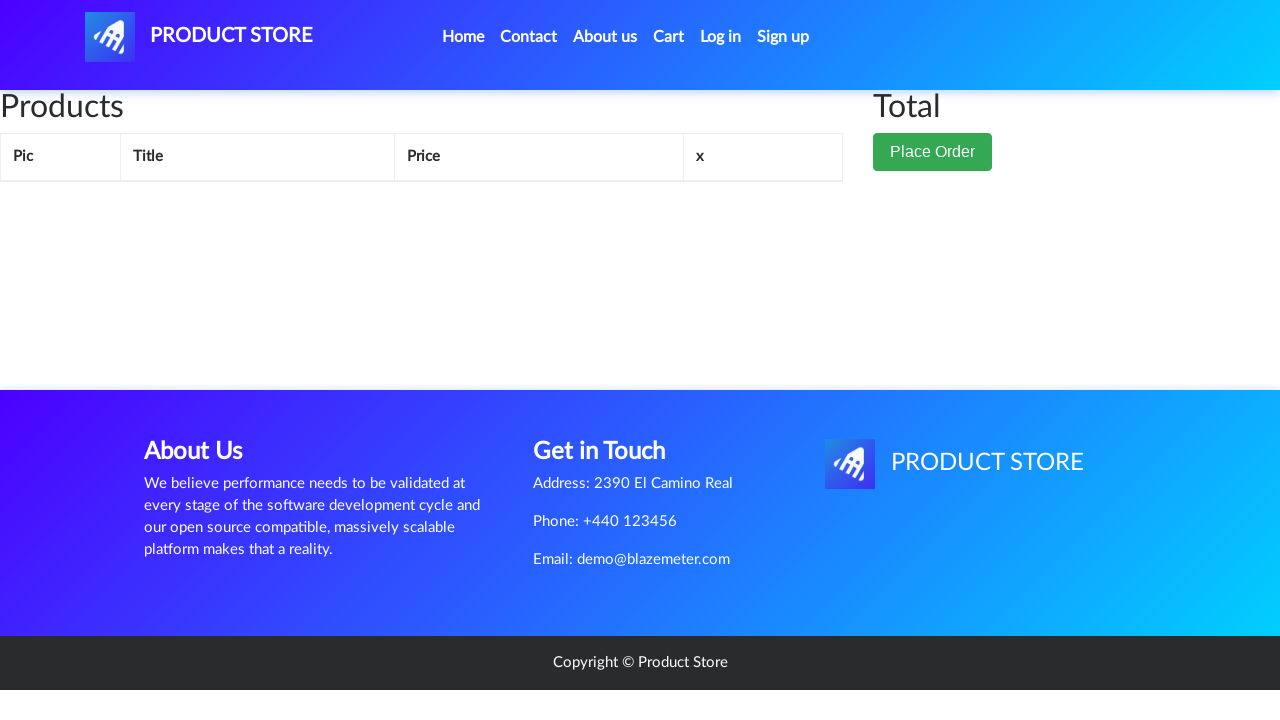

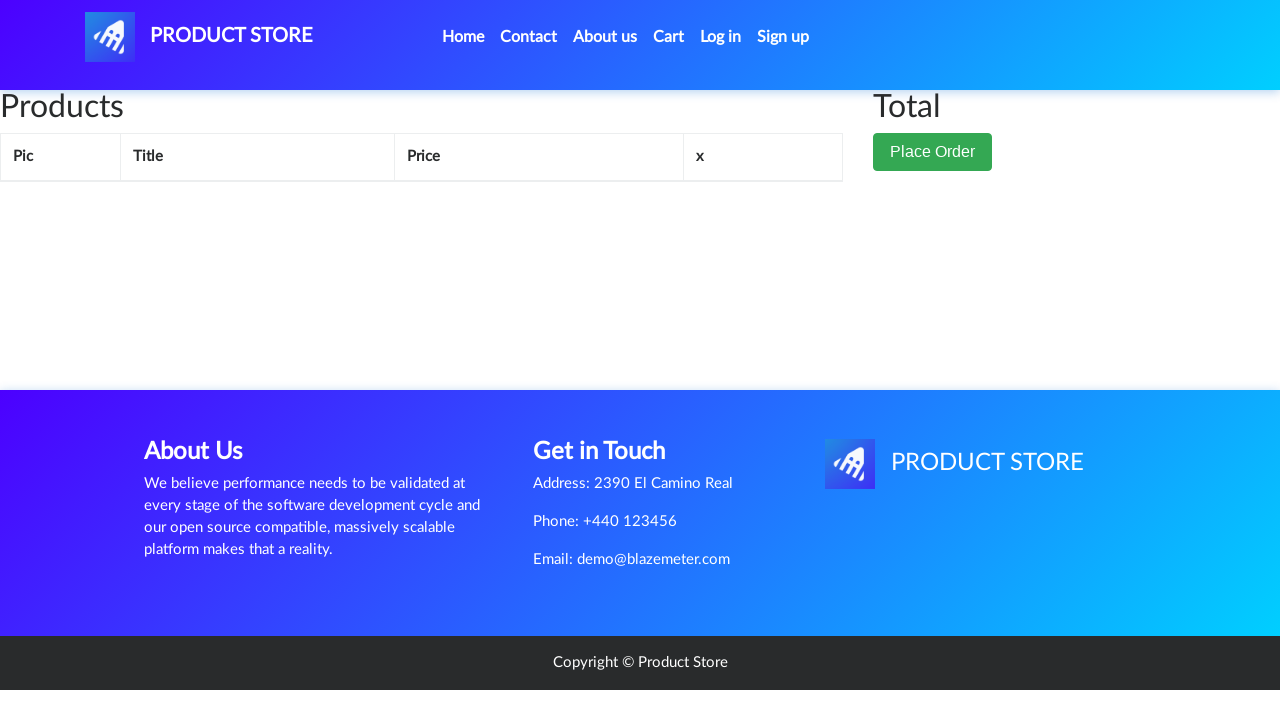